Tests Fluent Wait functionality by navigating to the practice form page and waiting for the First Name input field to become visible

Starting URL: https://demoqa.com/automation-practice-form

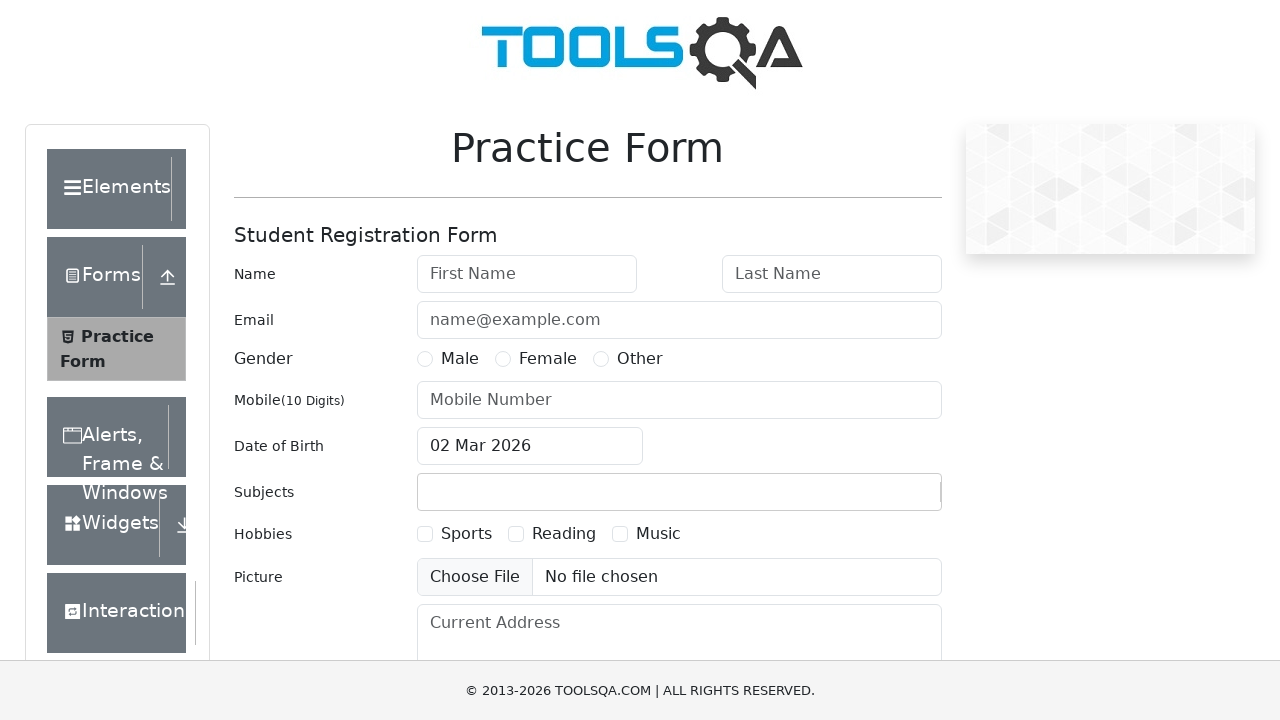

Waited for First Name input field to become visible
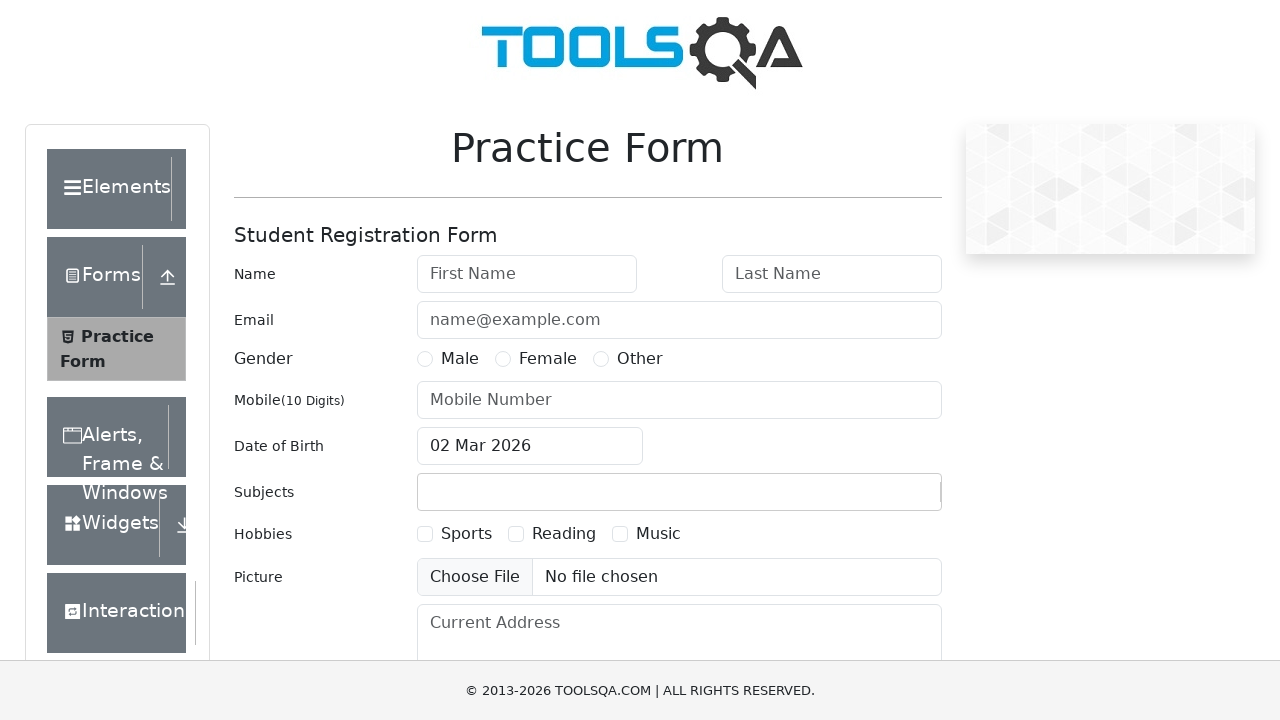

Located the First Name input field element
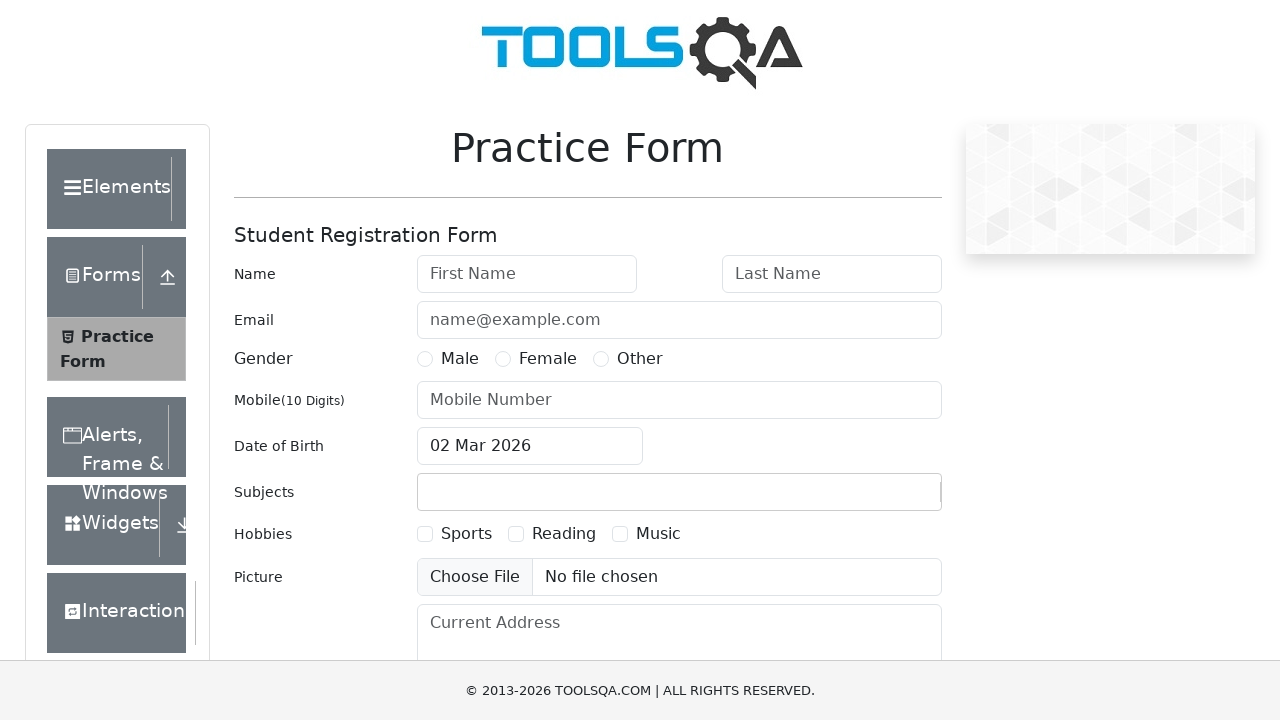

Confirmed First Name input field is visible and ready for interaction
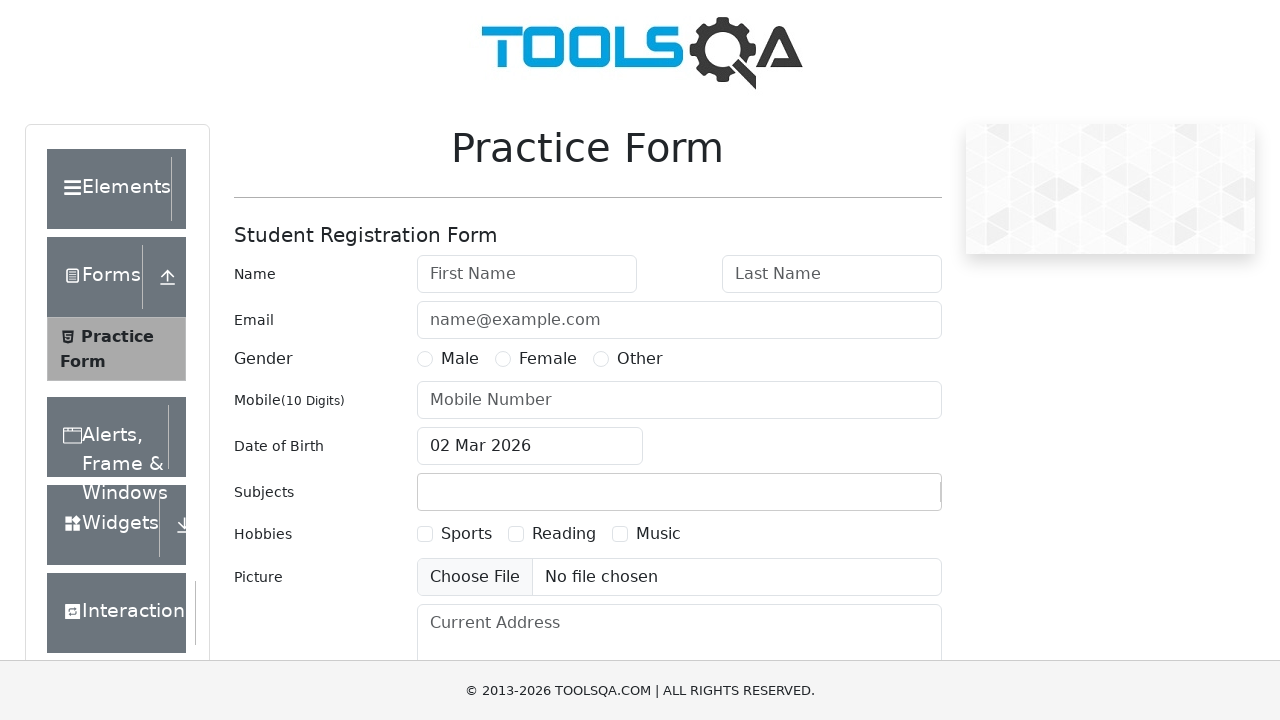

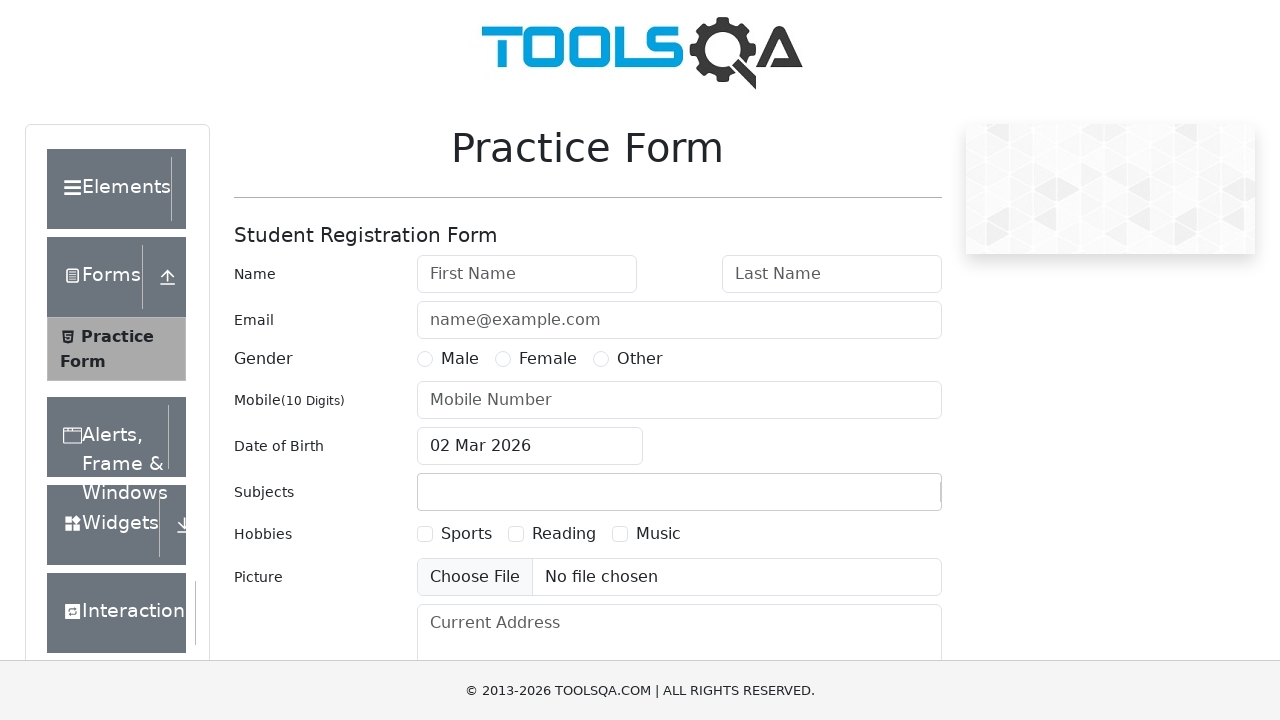